Tests clearing the complete state of all items by checking and unchecking toggle-all

Starting URL: https://demo.playwright.dev/todomvc

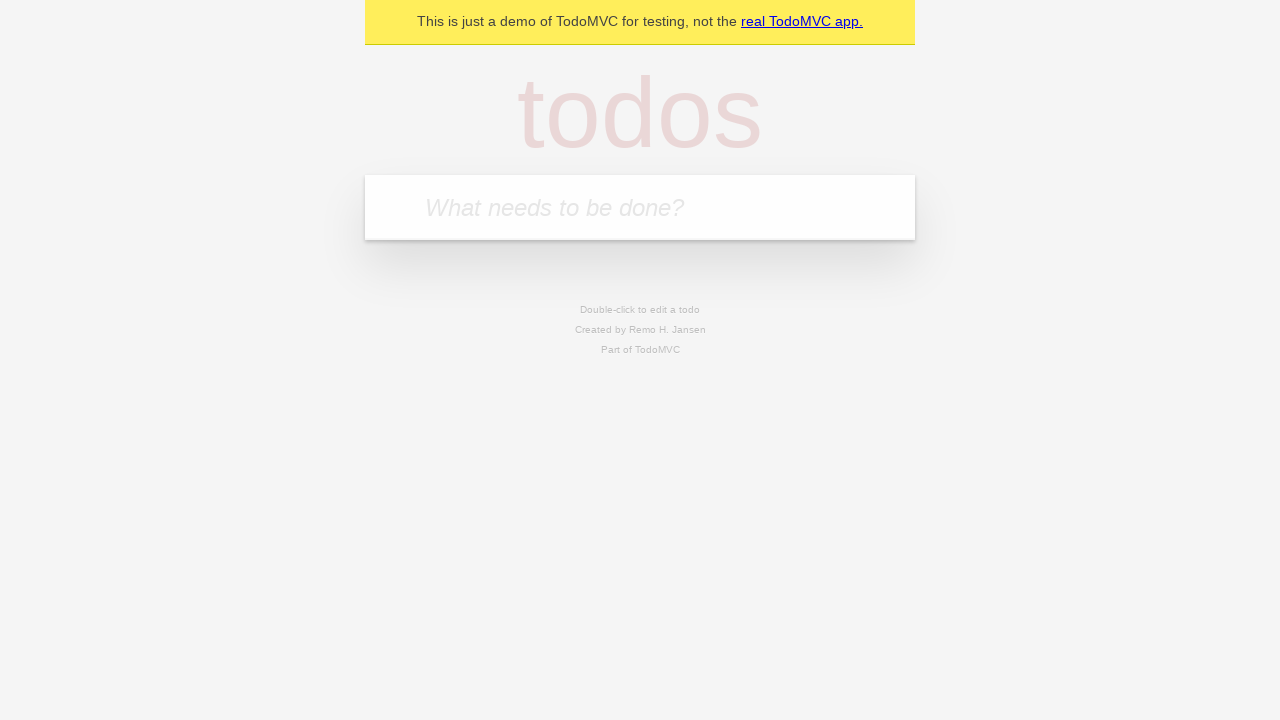

Filled new todo input with 'buy some cheese' on .new-todo
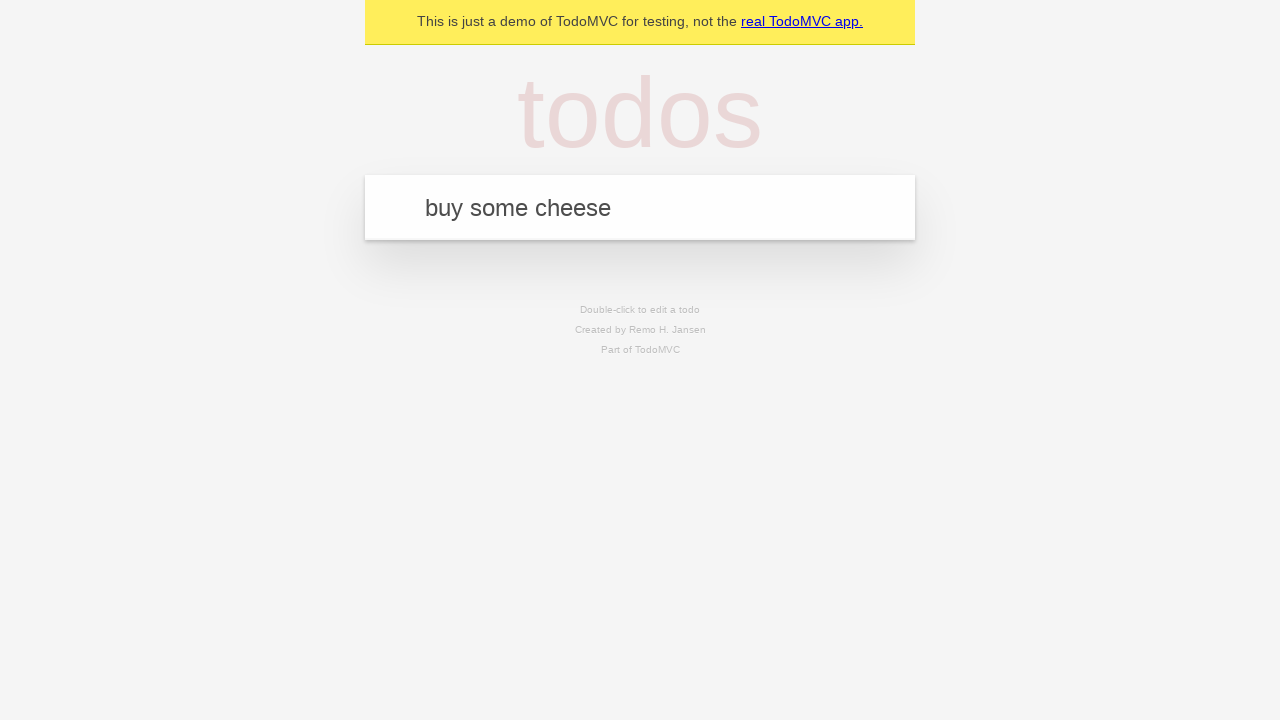

Pressed Enter to create first todo on .new-todo
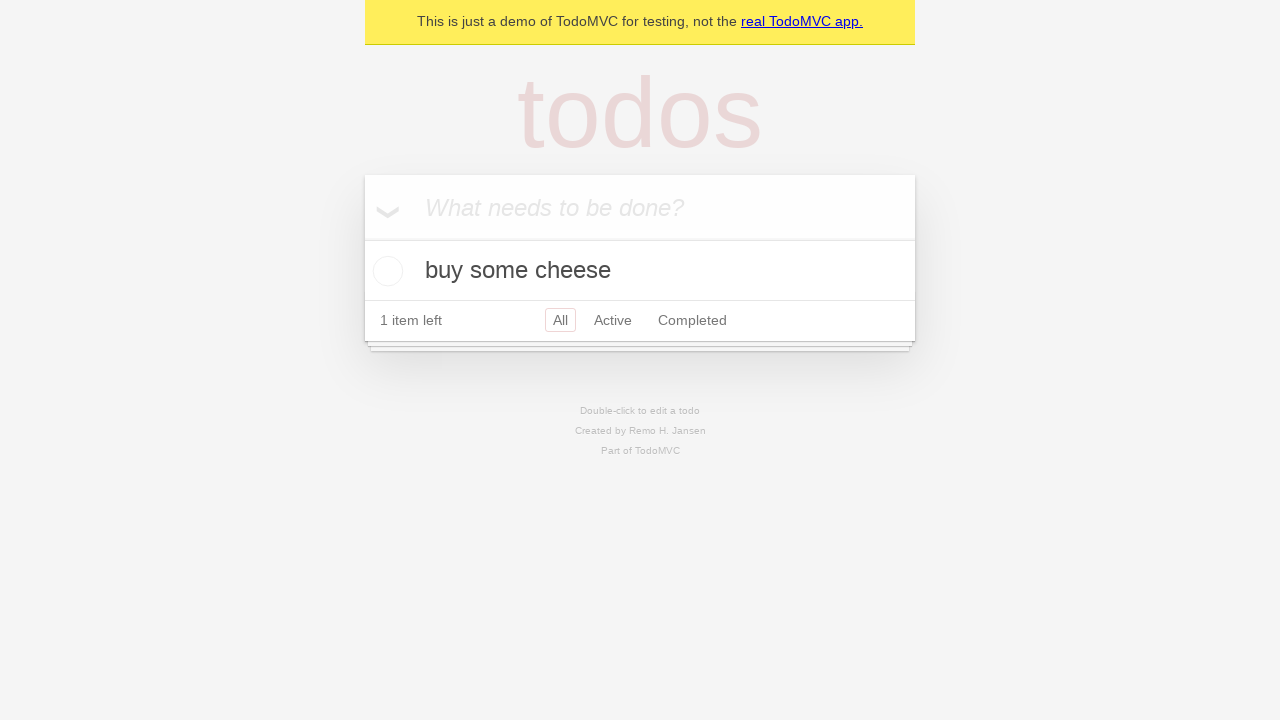

Filled new todo input with 'feed the cat' on .new-todo
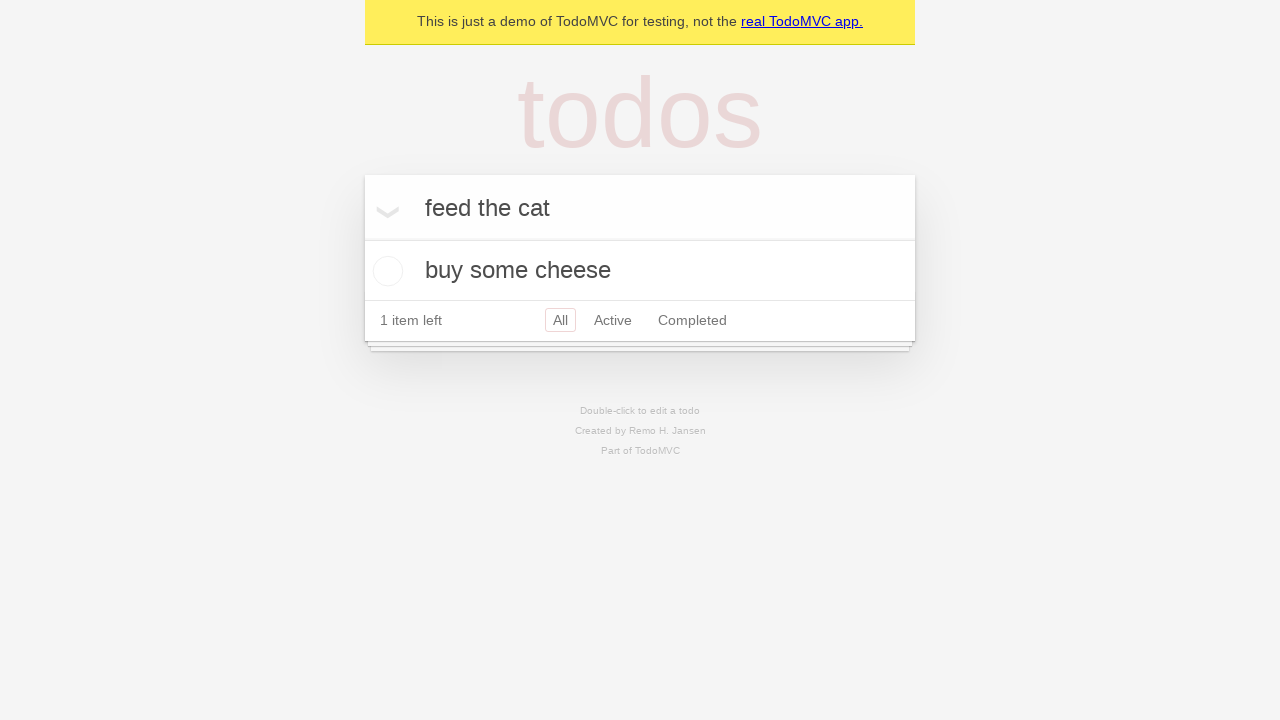

Pressed Enter to create second todo on .new-todo
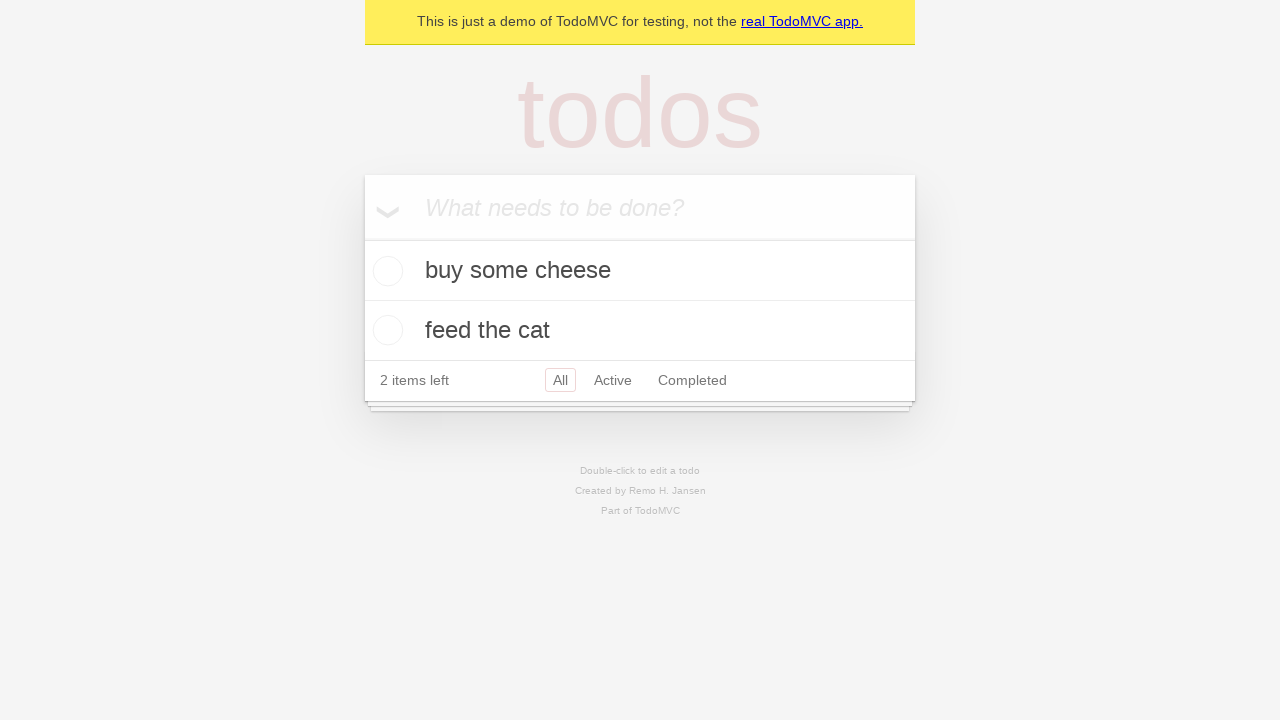

Filled new todo input with 'book a doctors appointment' on .new-todo
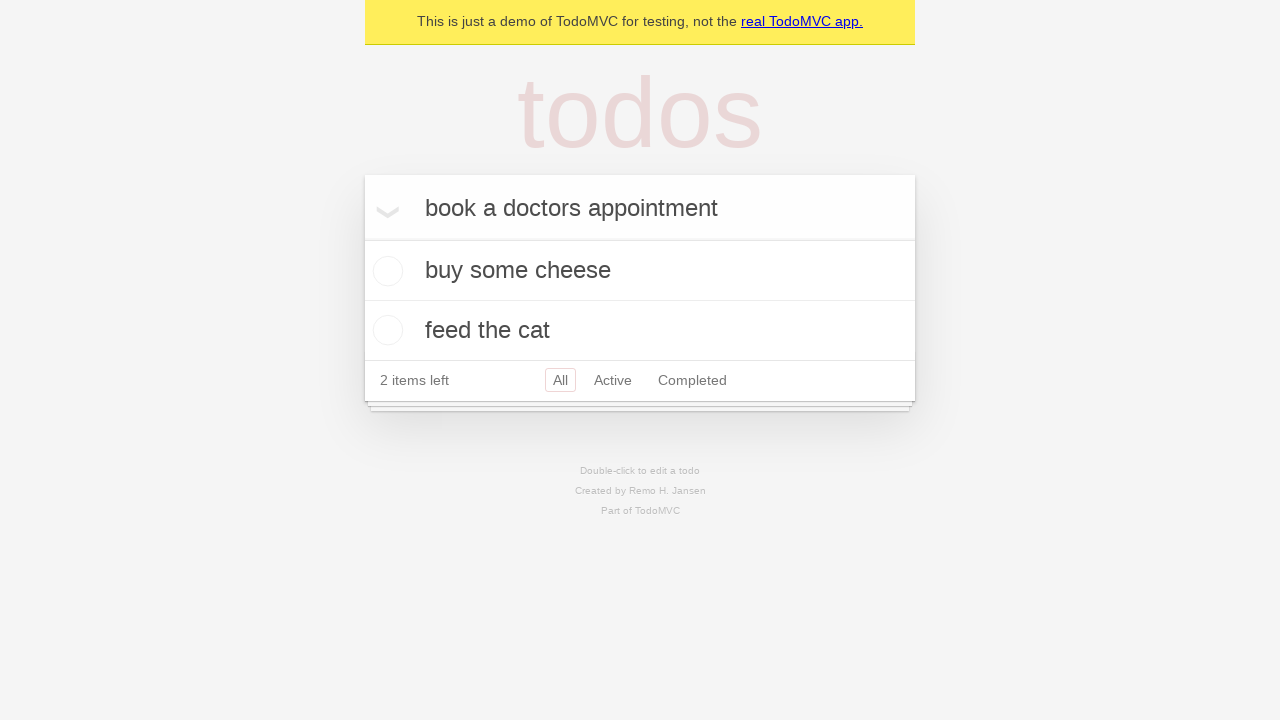

Pressed Enter to create third todo on .new-todo
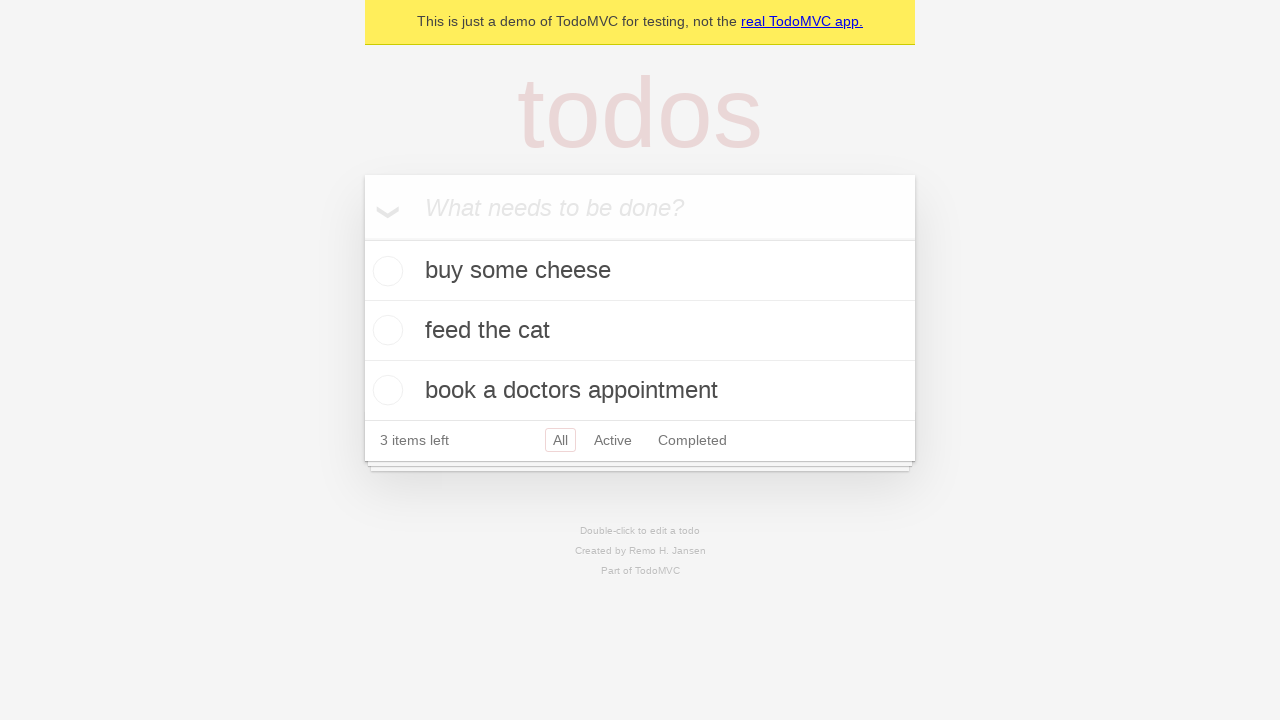

Waited for all three todos to be created
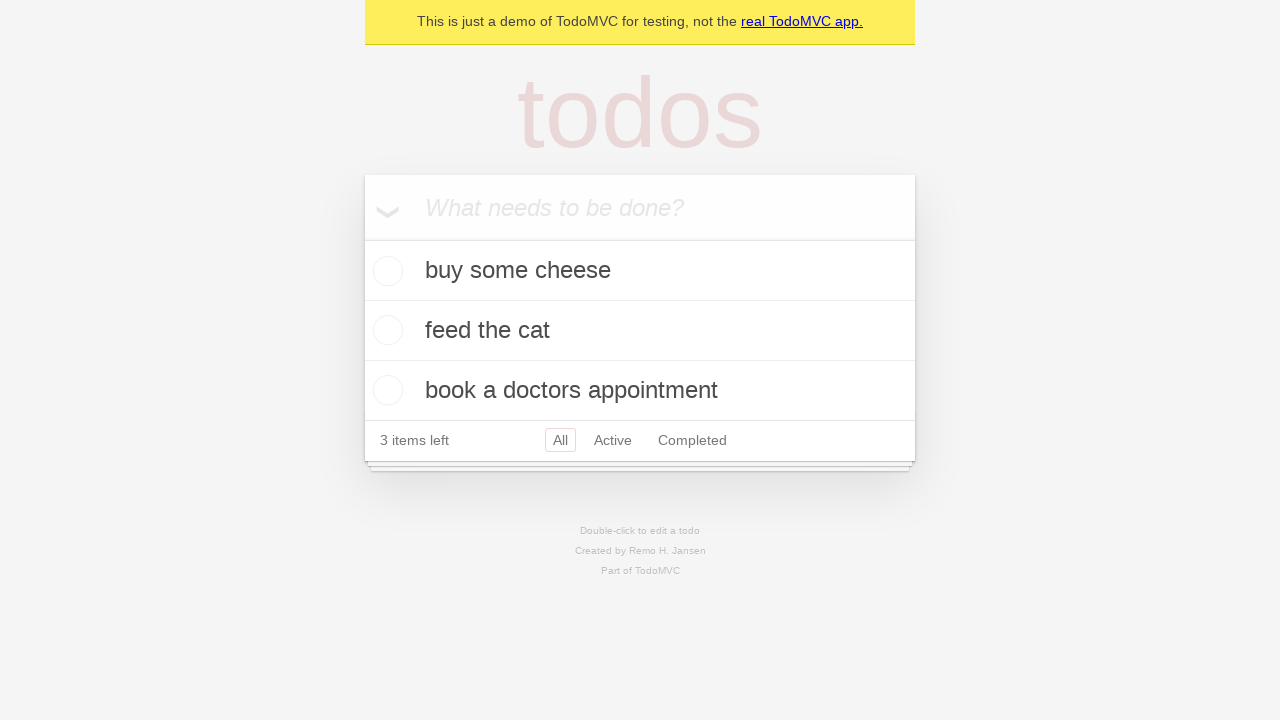

Checked toggle-all to mark all todos as complete at (362, 238) on .toggle-all
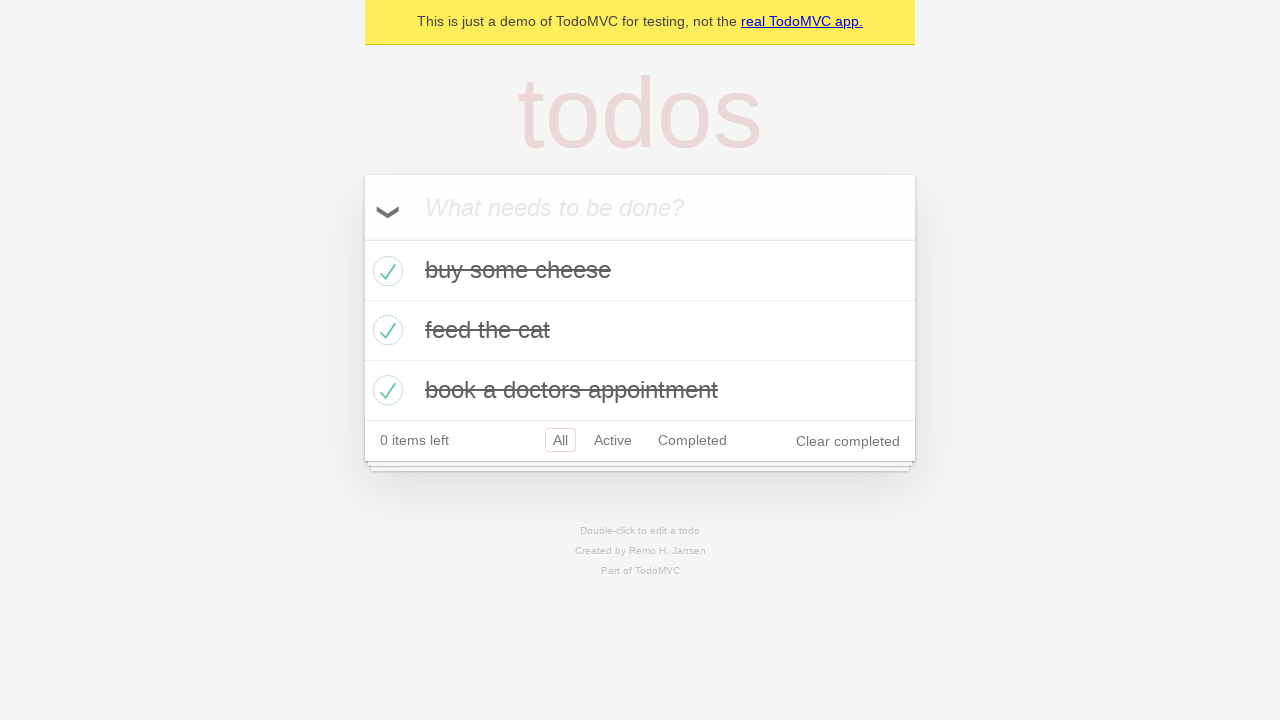

Unchecked toggle-all to clear complete state of all todos at (362, 238) on .toggle-all
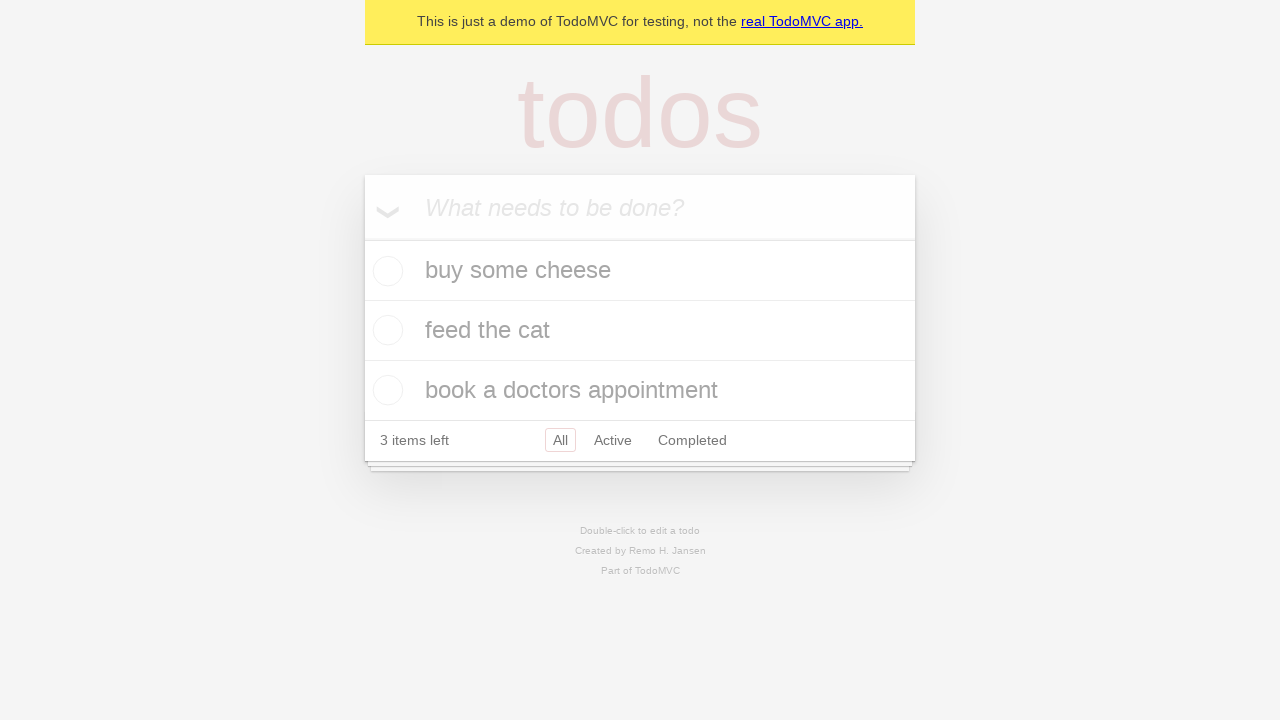

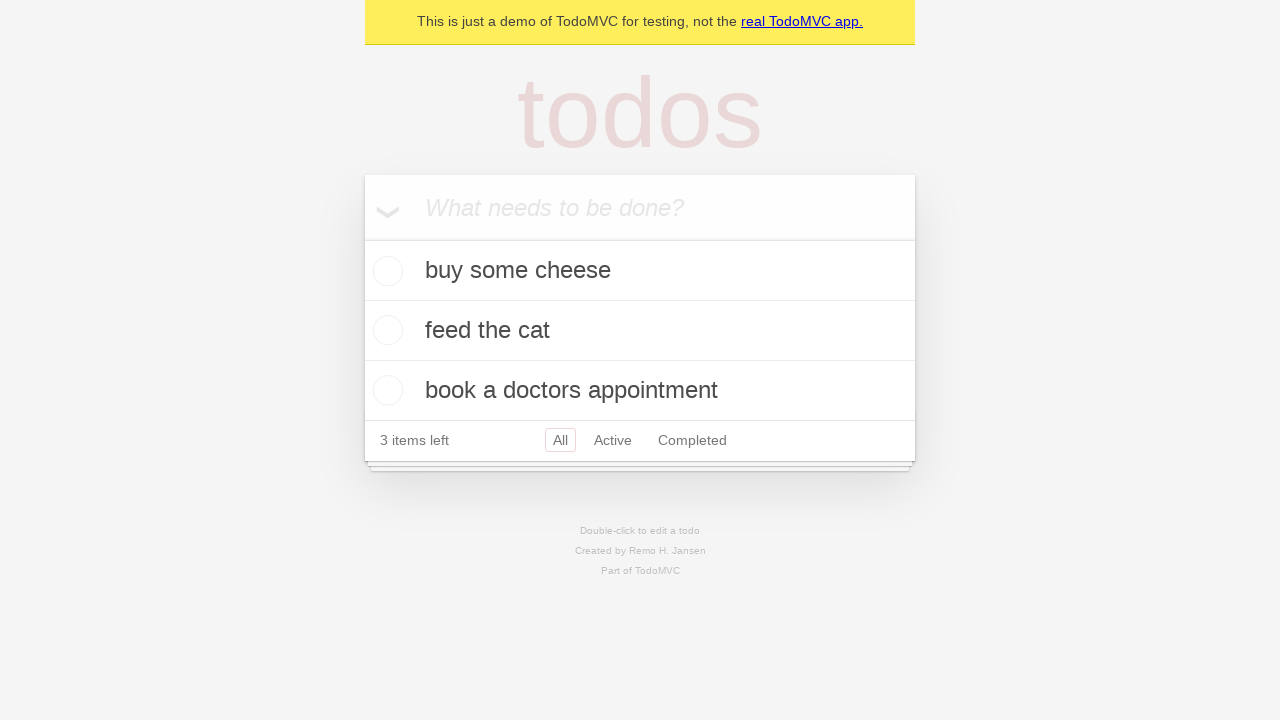